Navigates to YouTube homepage, maximizes the window, and verifies the current URL matches the expected URL

Starting URL: https://www.youtube.com/

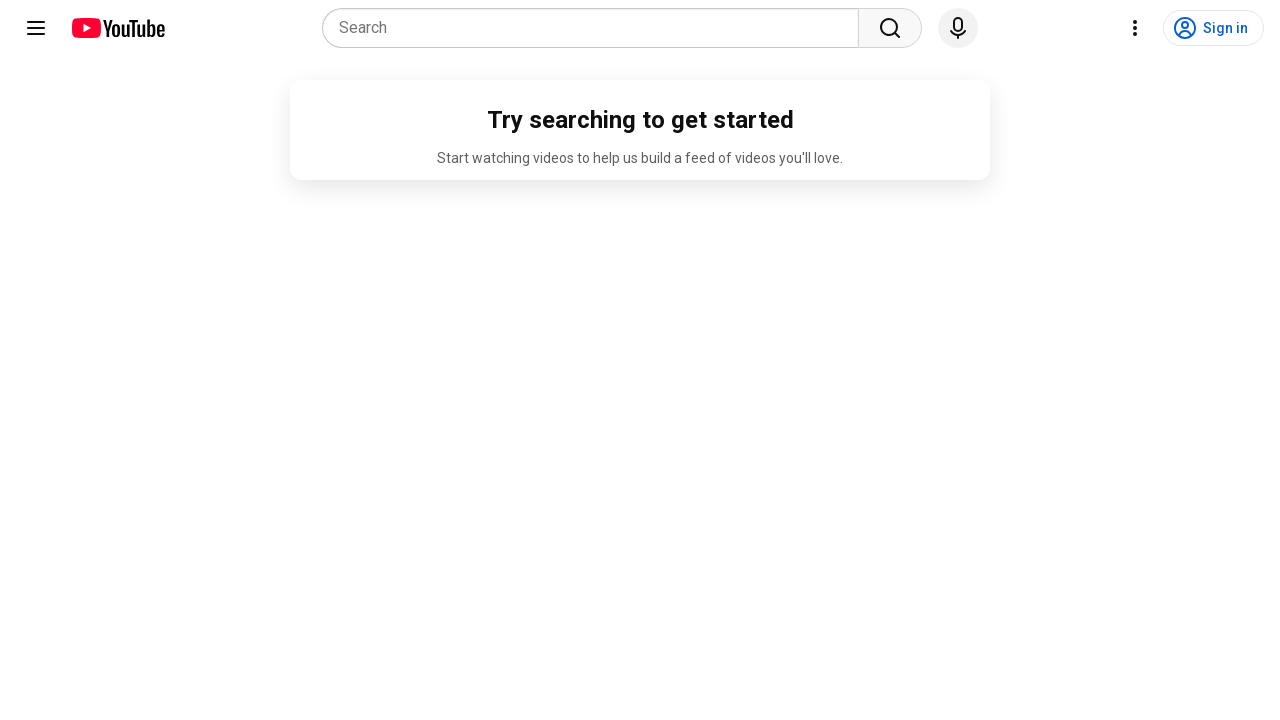

Set viewport size to 1920x1080 (maximized window)
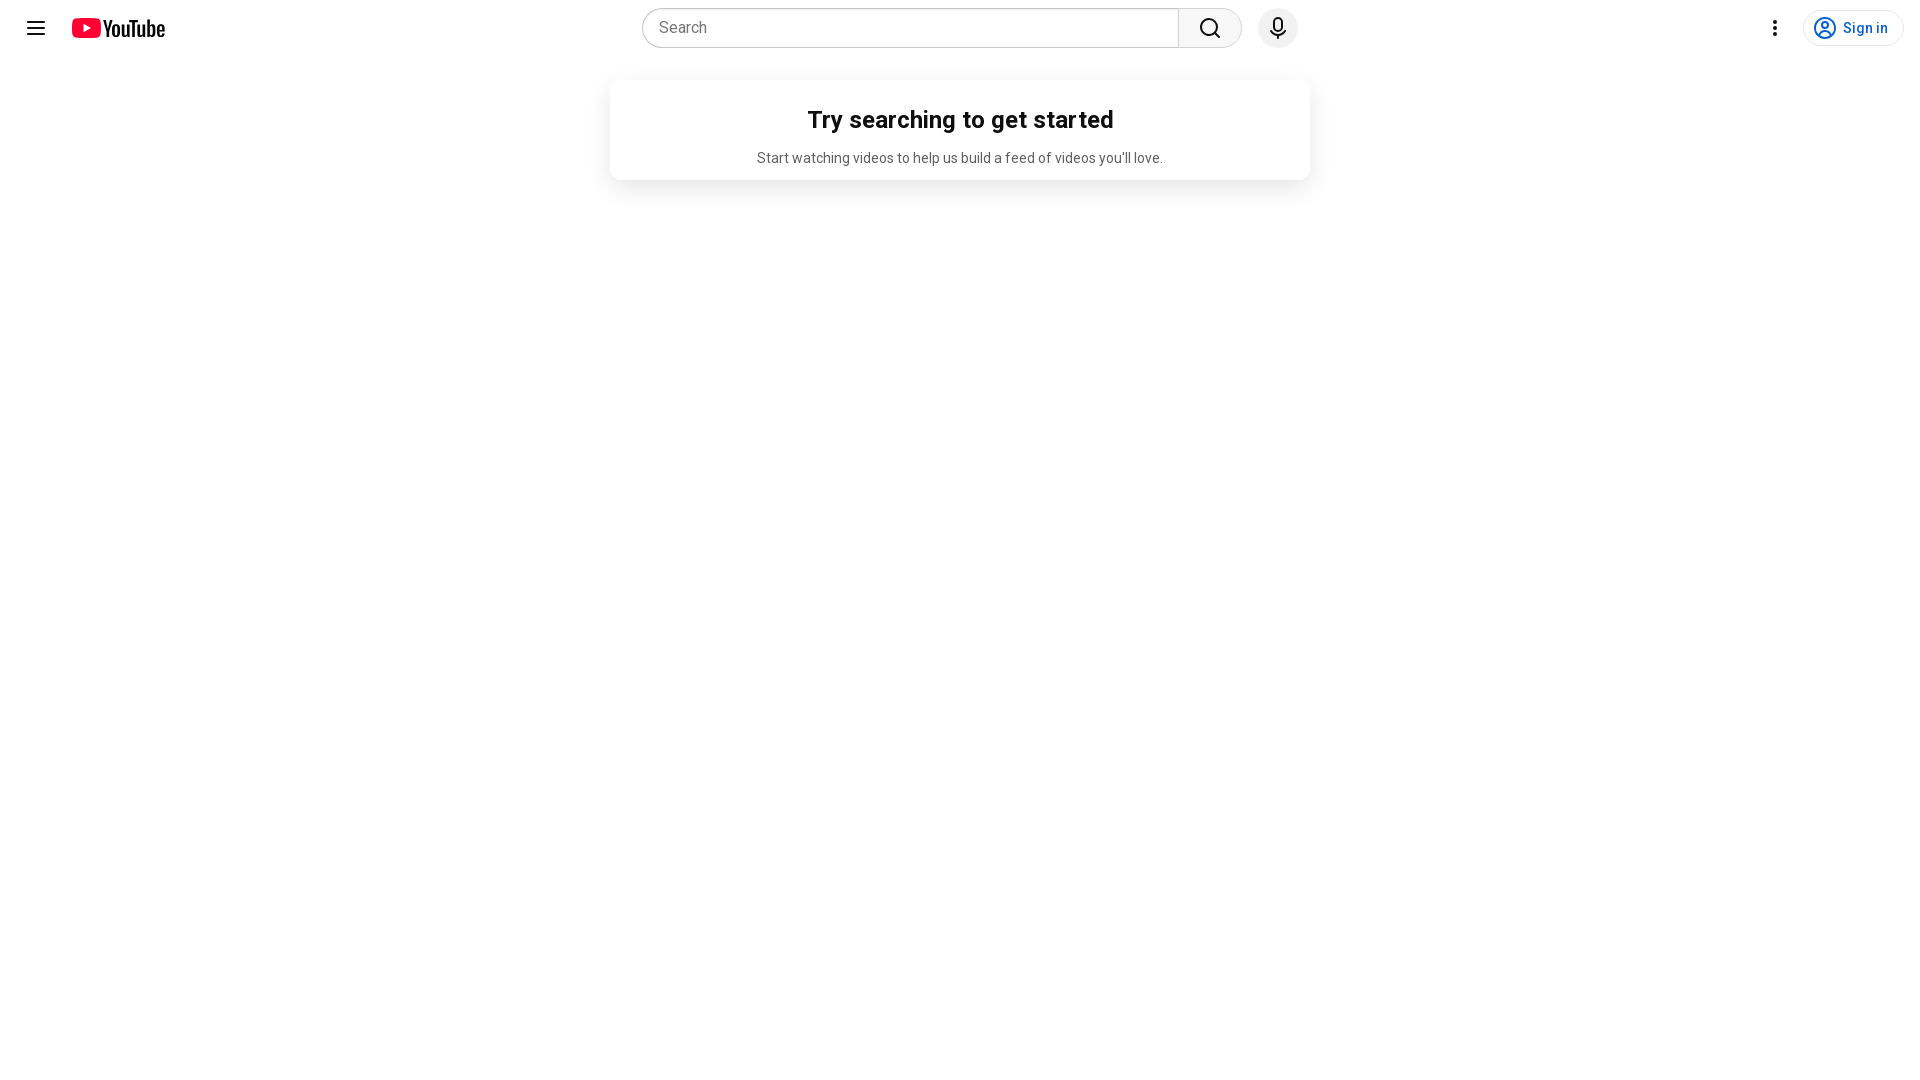

Retrieved current URL from page
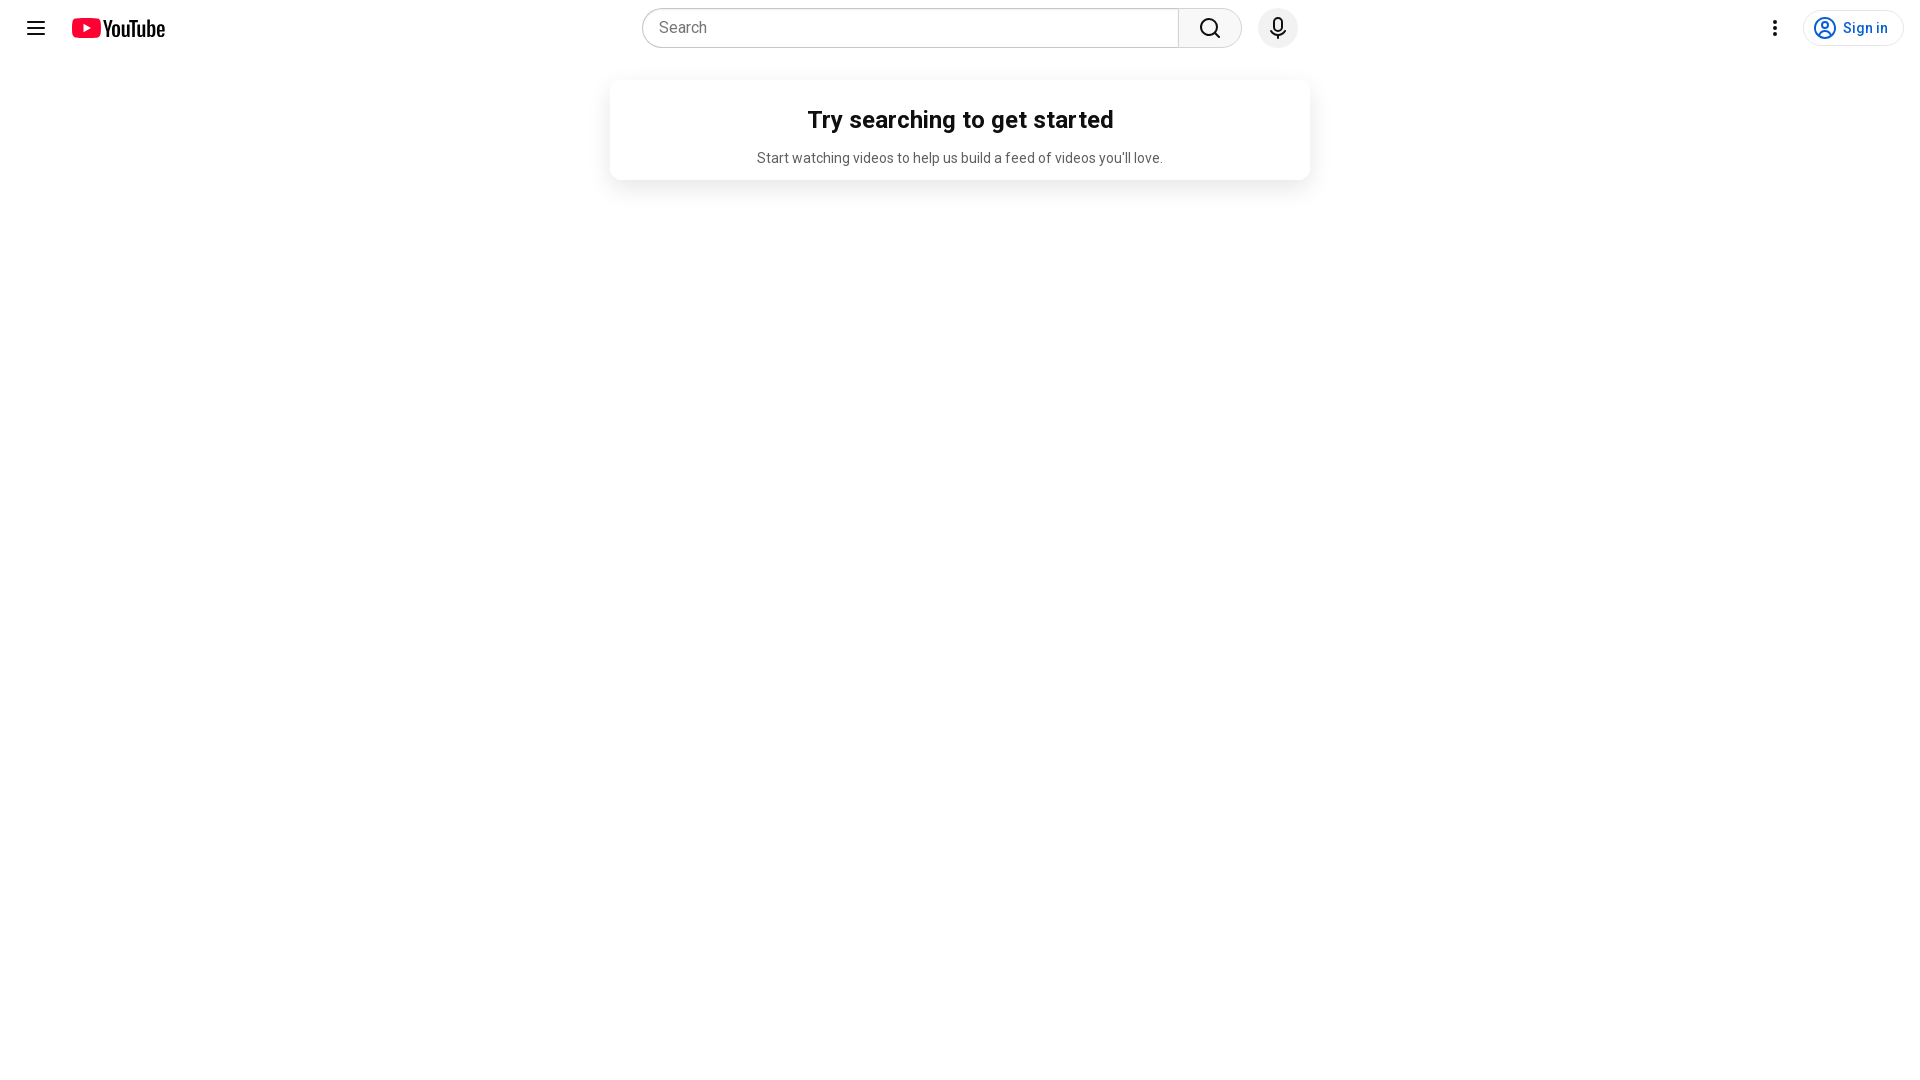

Verified current URL matches expected URL (https://www.youtube.com/)
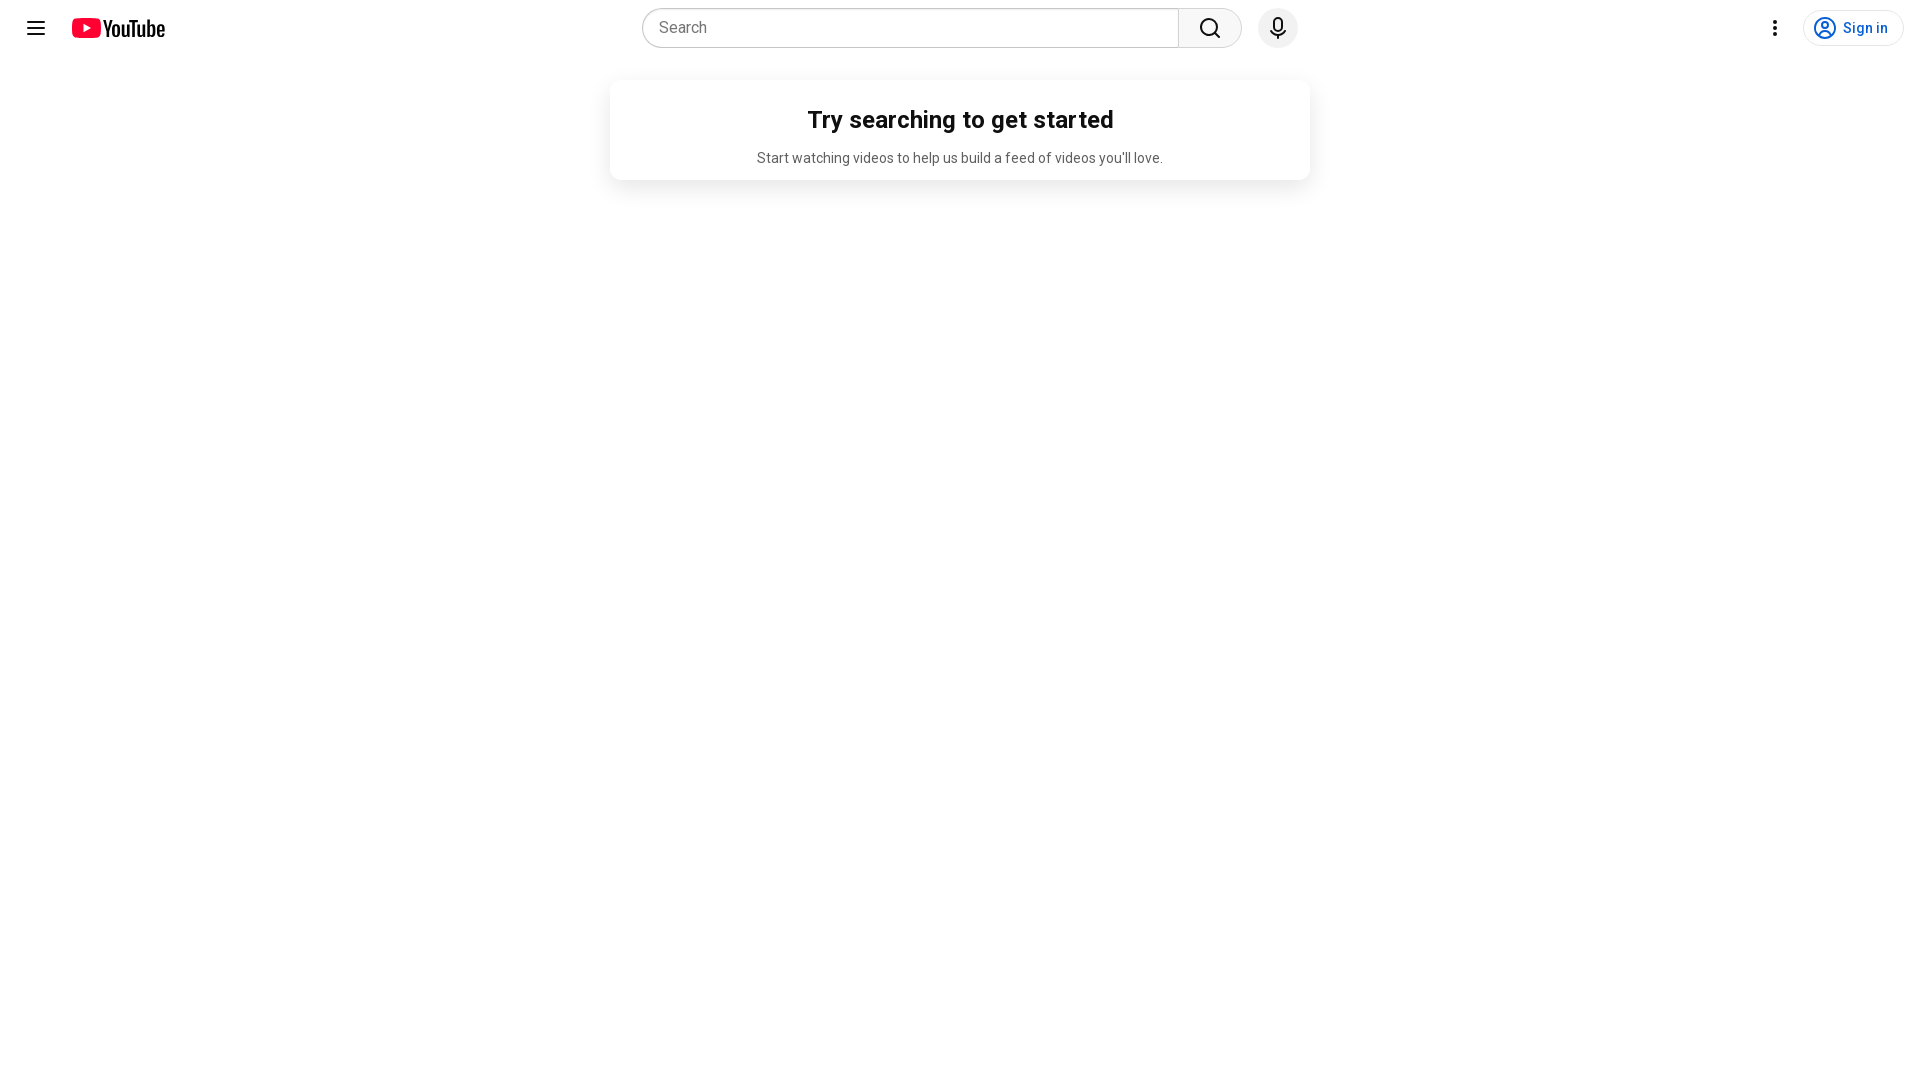

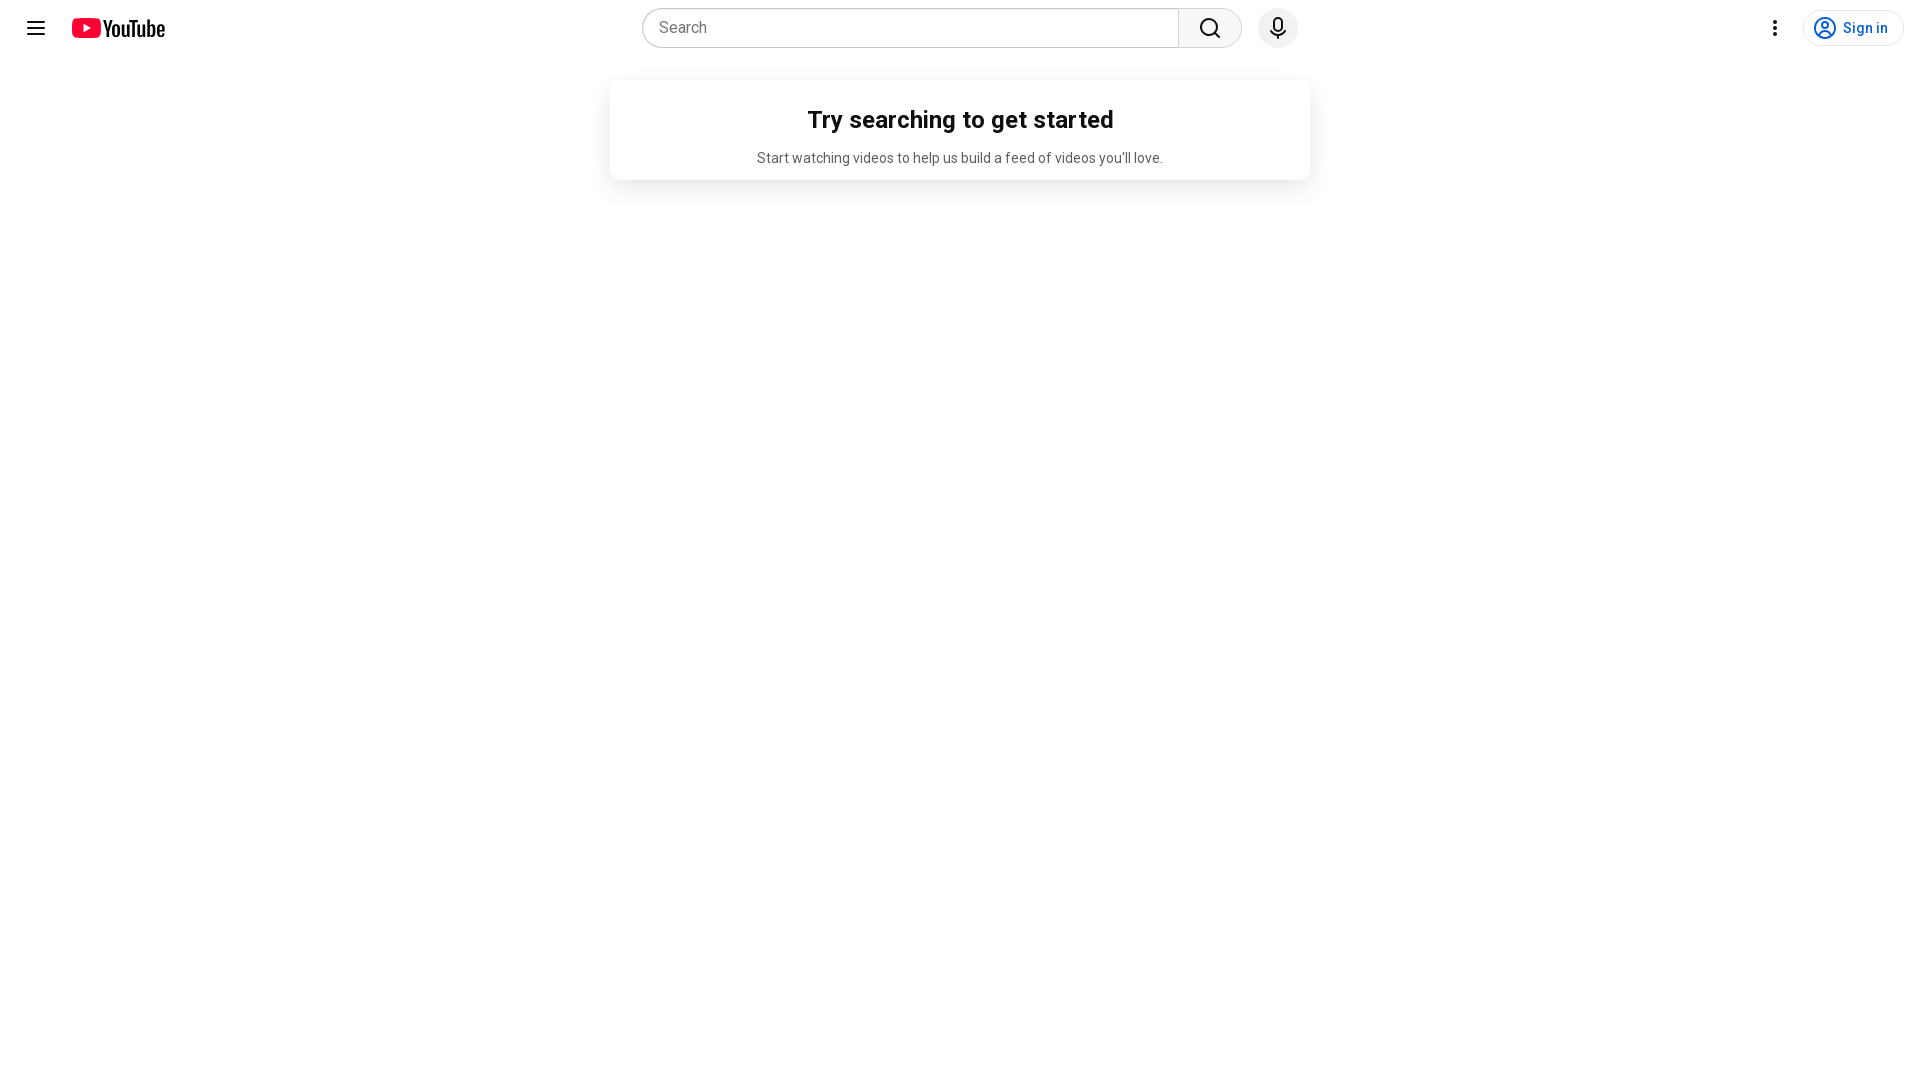